Tests basic browser navigation by visiting a website, navigating to a subpage, then using back, refresh, and forward browser controls

Starting URL: https://rahulshettyacademy.com

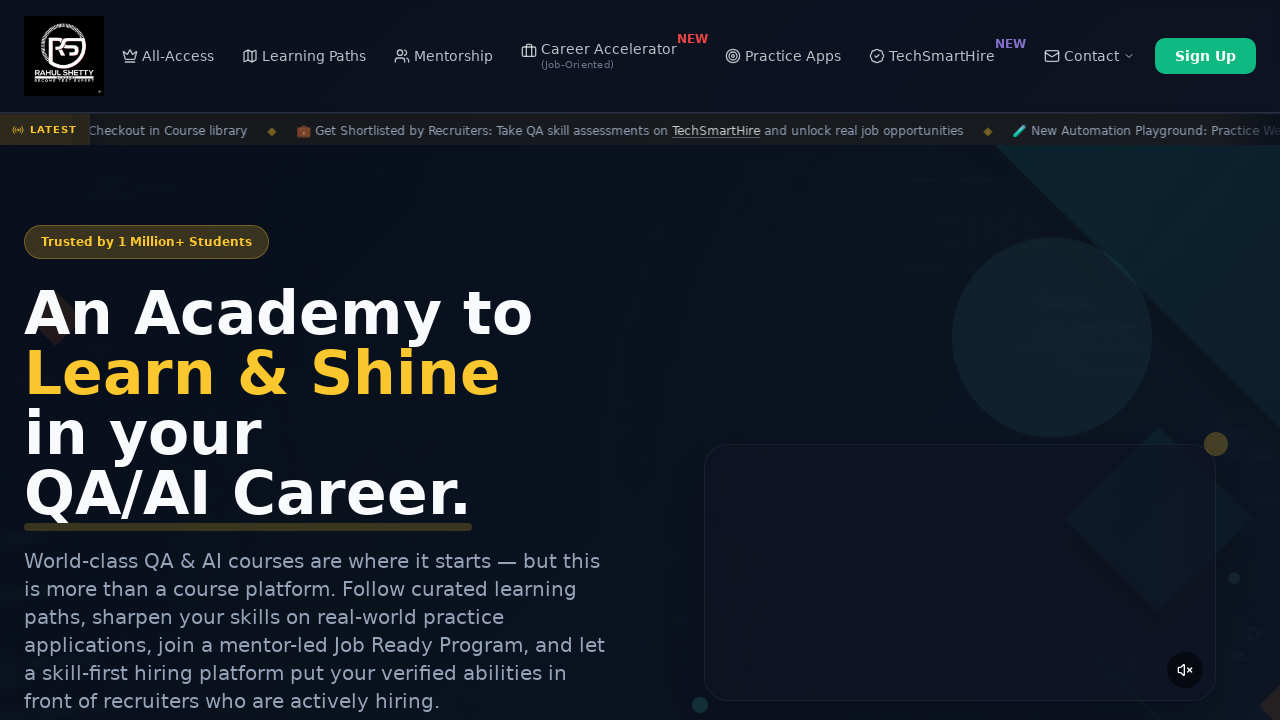

Navigated to Selenium practice page at https://rahulshettyacademy.com/seleniumPractise/#/
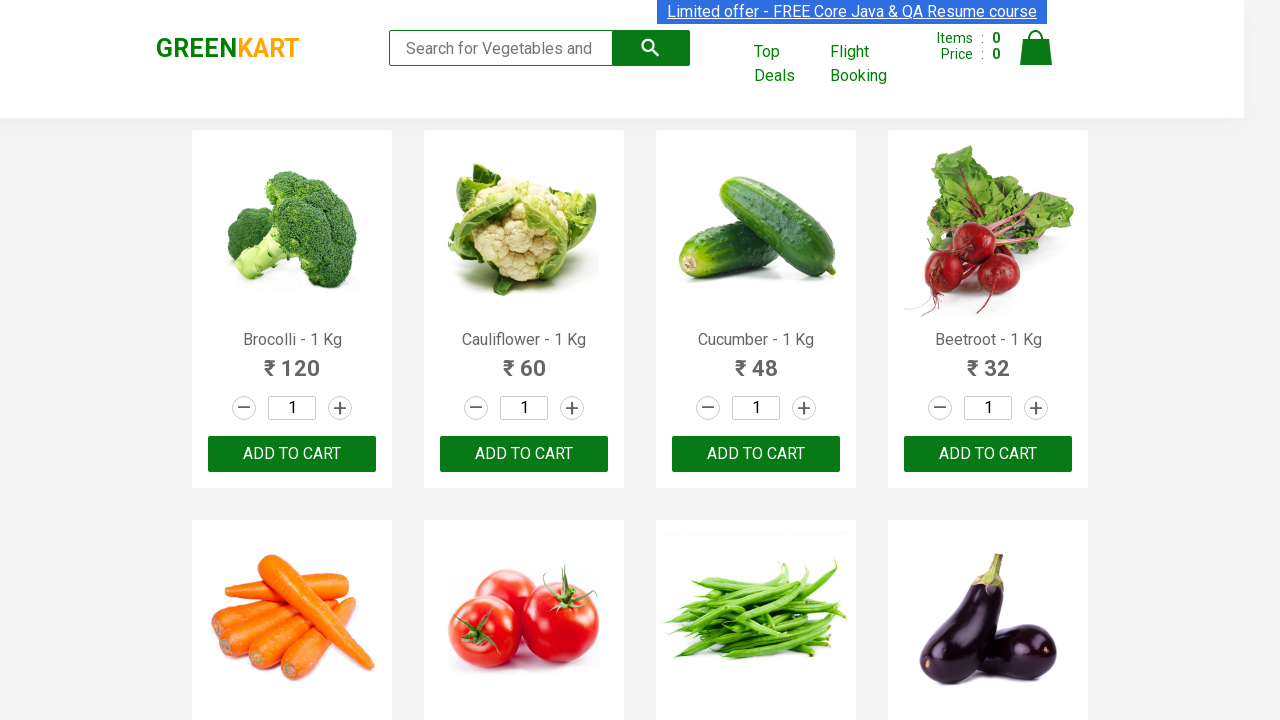

Navigated back to previous page using browser back button
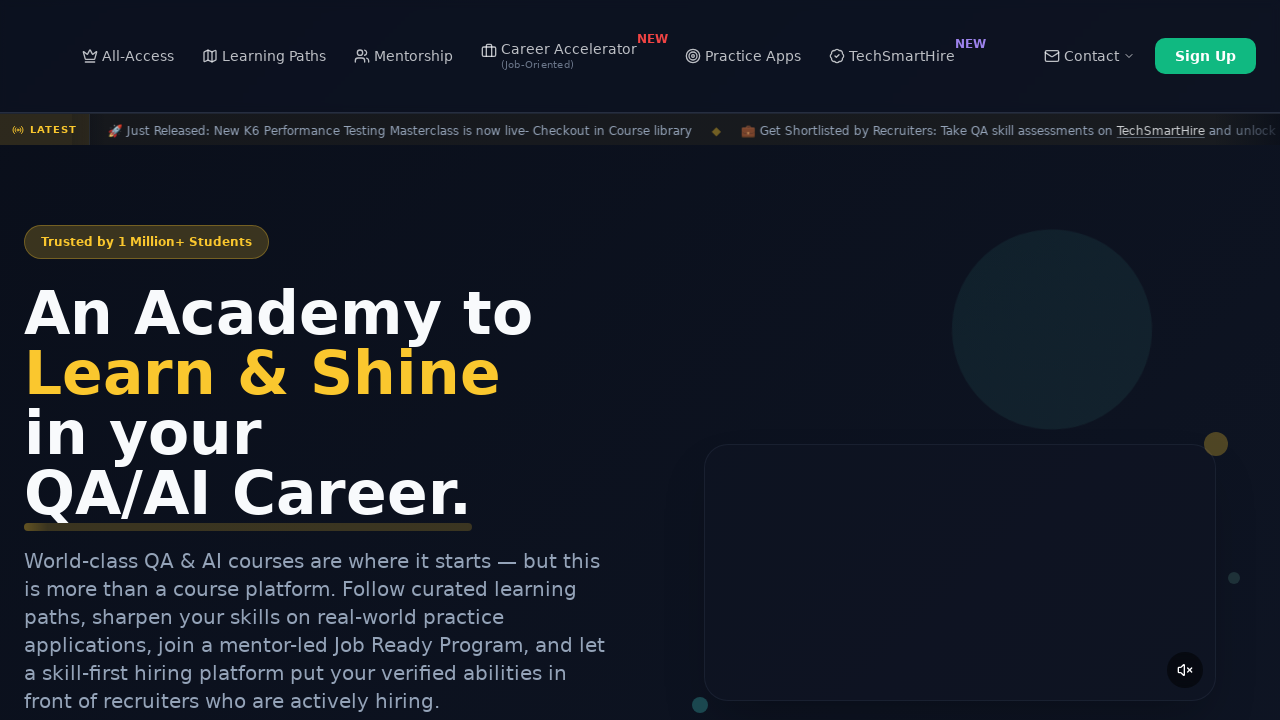

Refreshed the current page
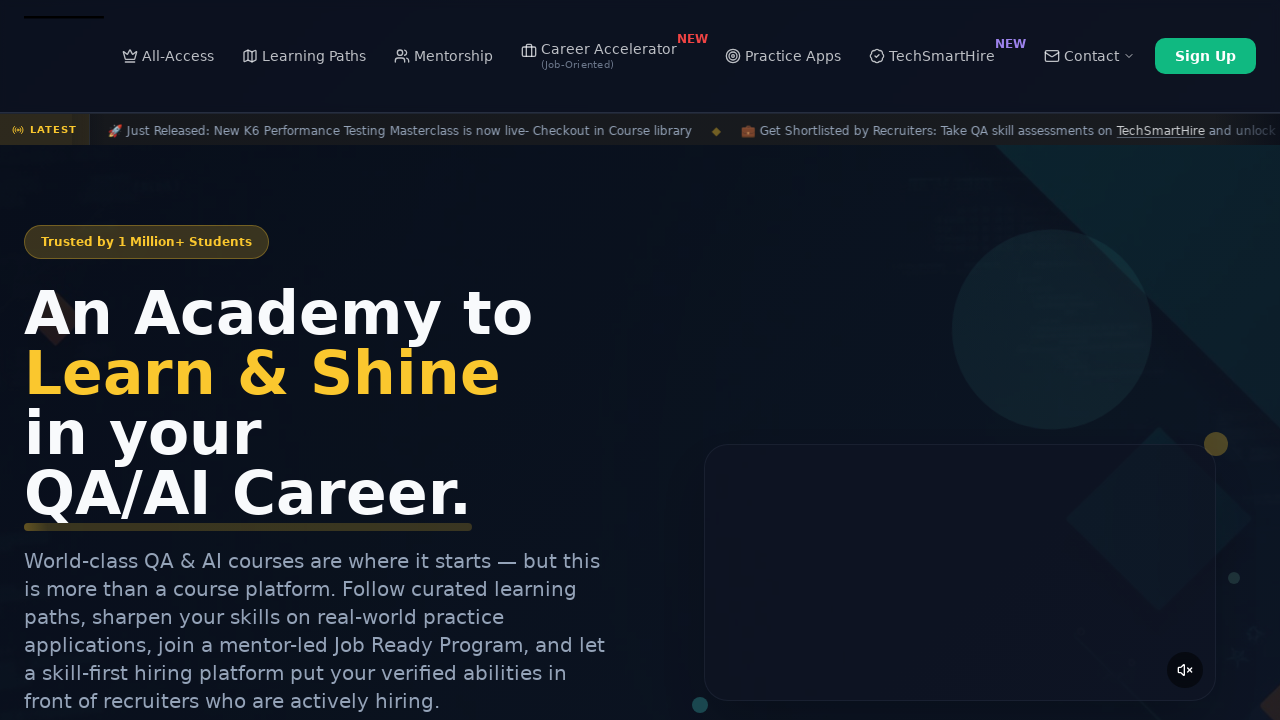

Navigated forward using browser forward button
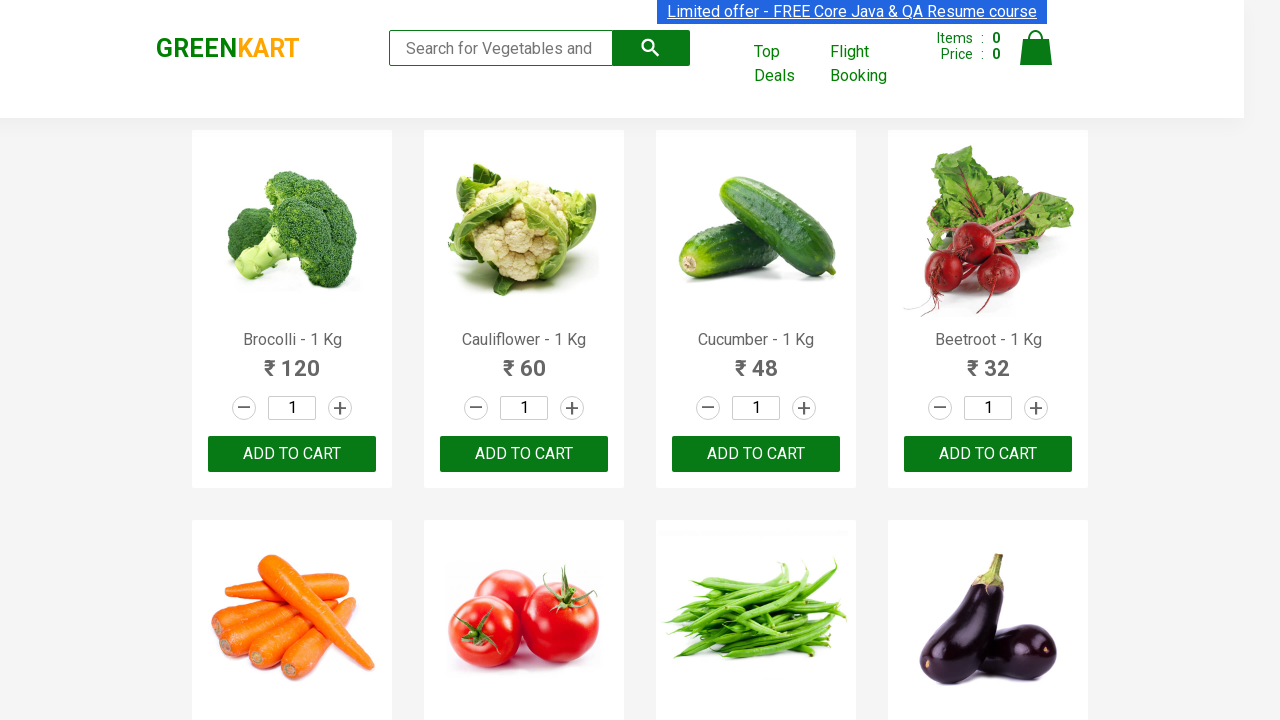

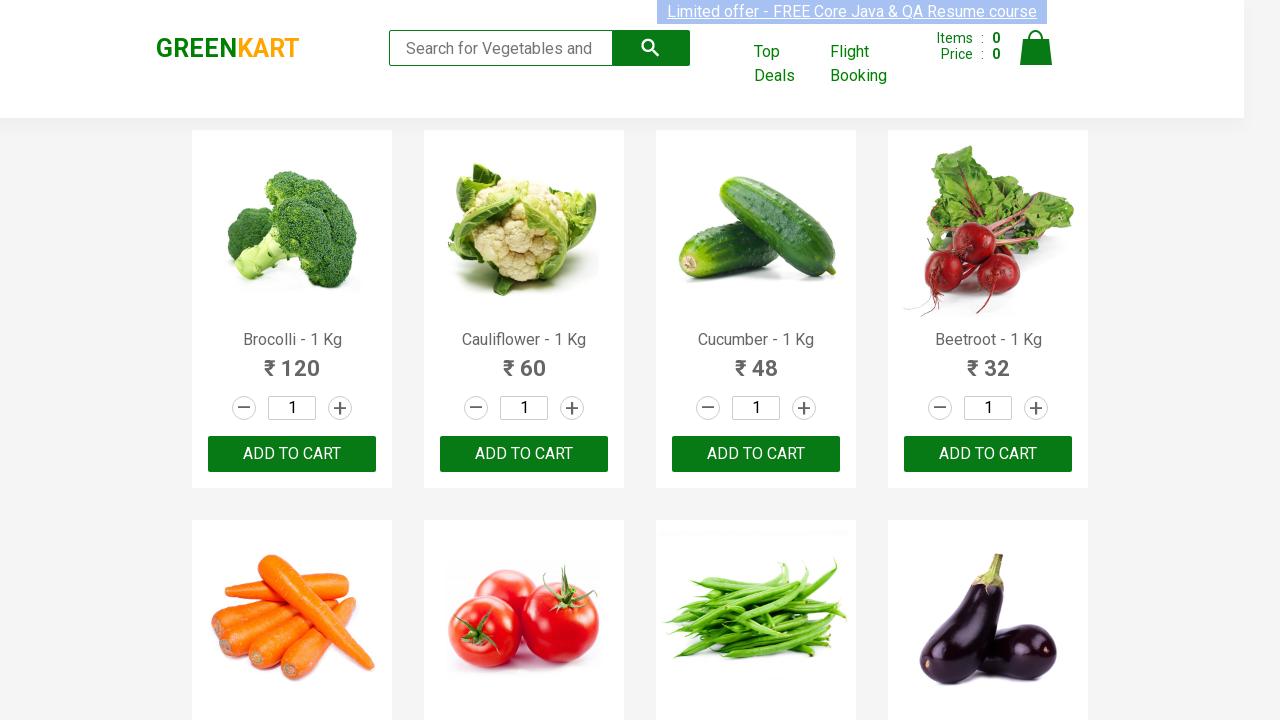